Tests the search functionality on python.org by entering a search query, clearing it, re-entering it, and submitting the search

Starting URL: https://python.org/

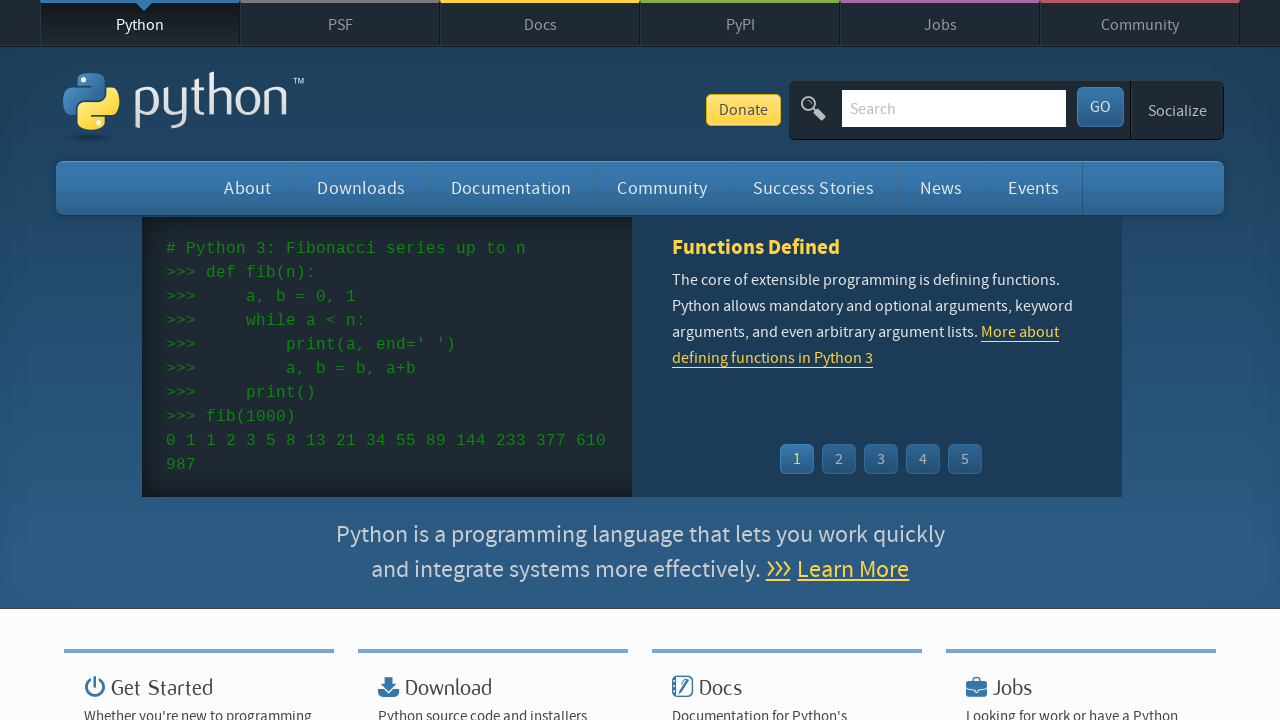

Filled search field with 'python news' on input[name='q']
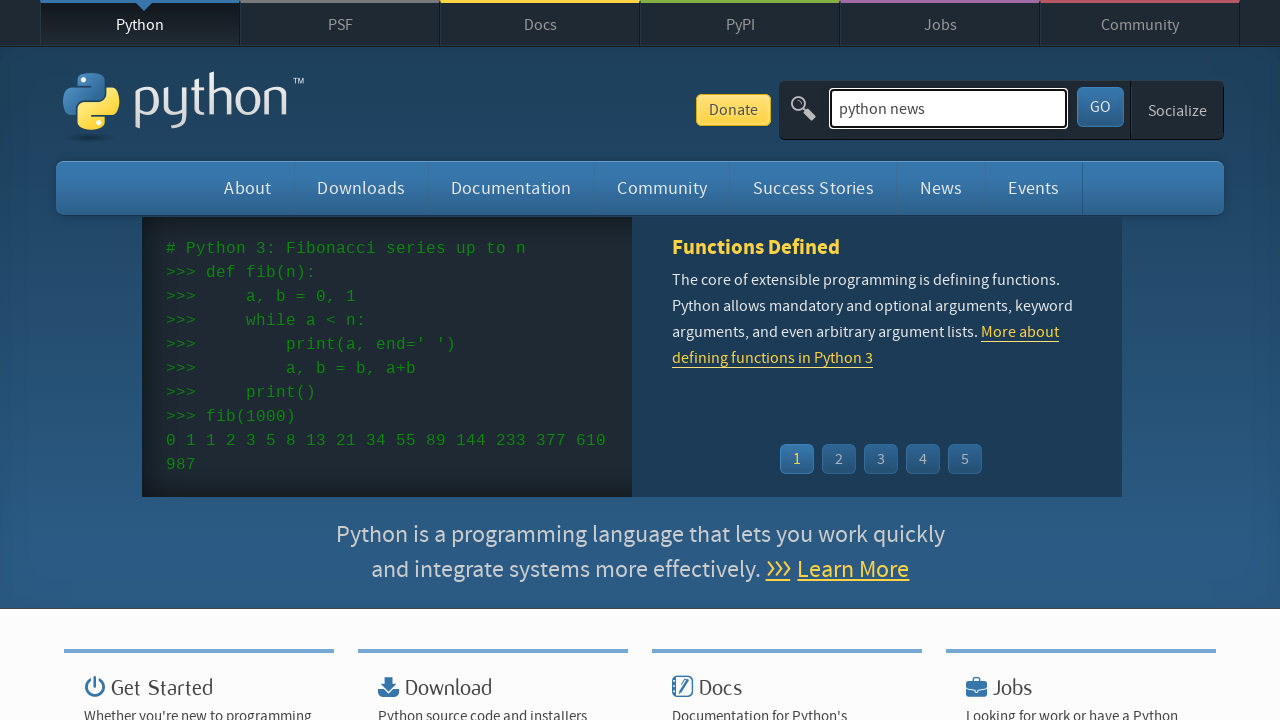

Cleared search field on input[name='q']
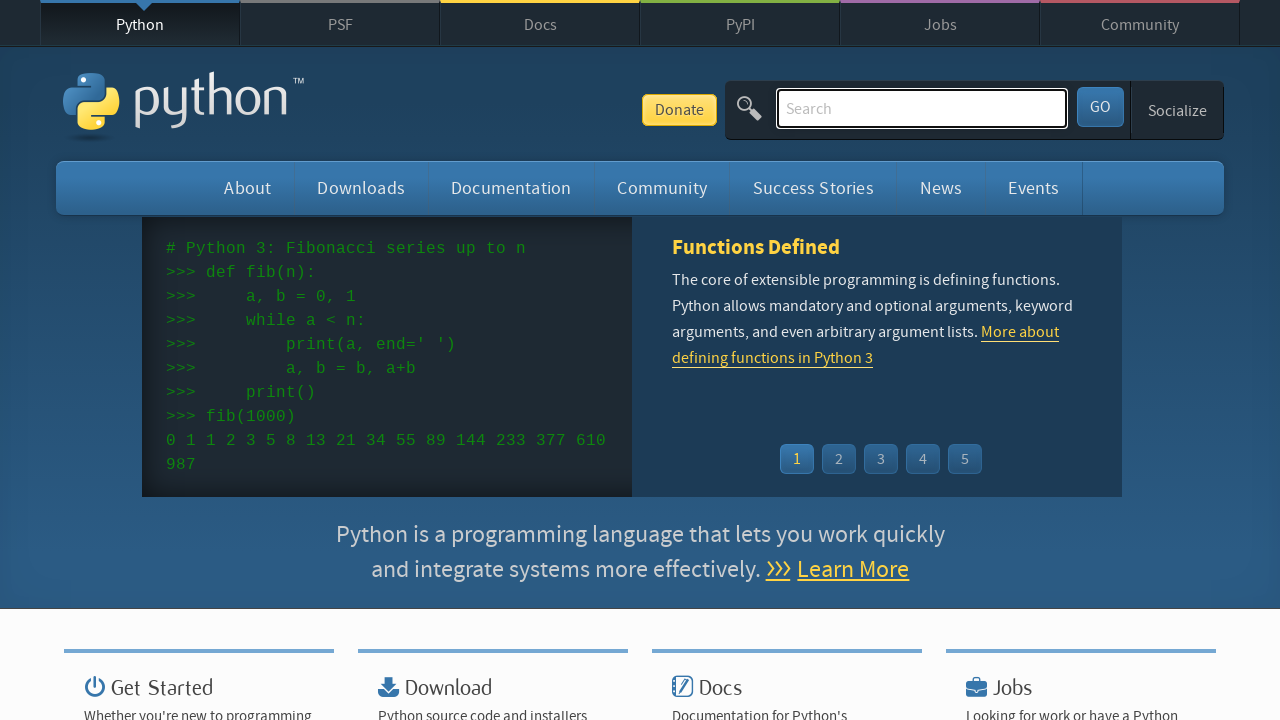

Re-entered 'python news' in search field on input[name='q']
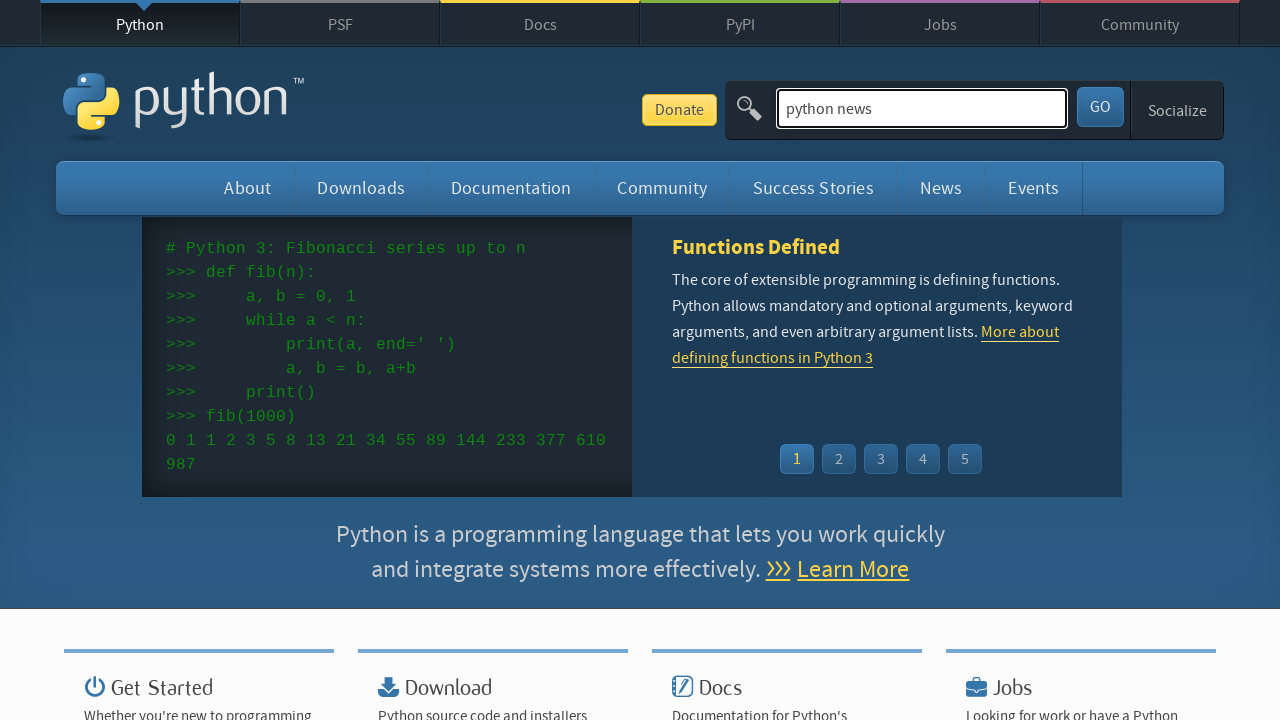

Clicked search submit button at (1100, 107) on #submit
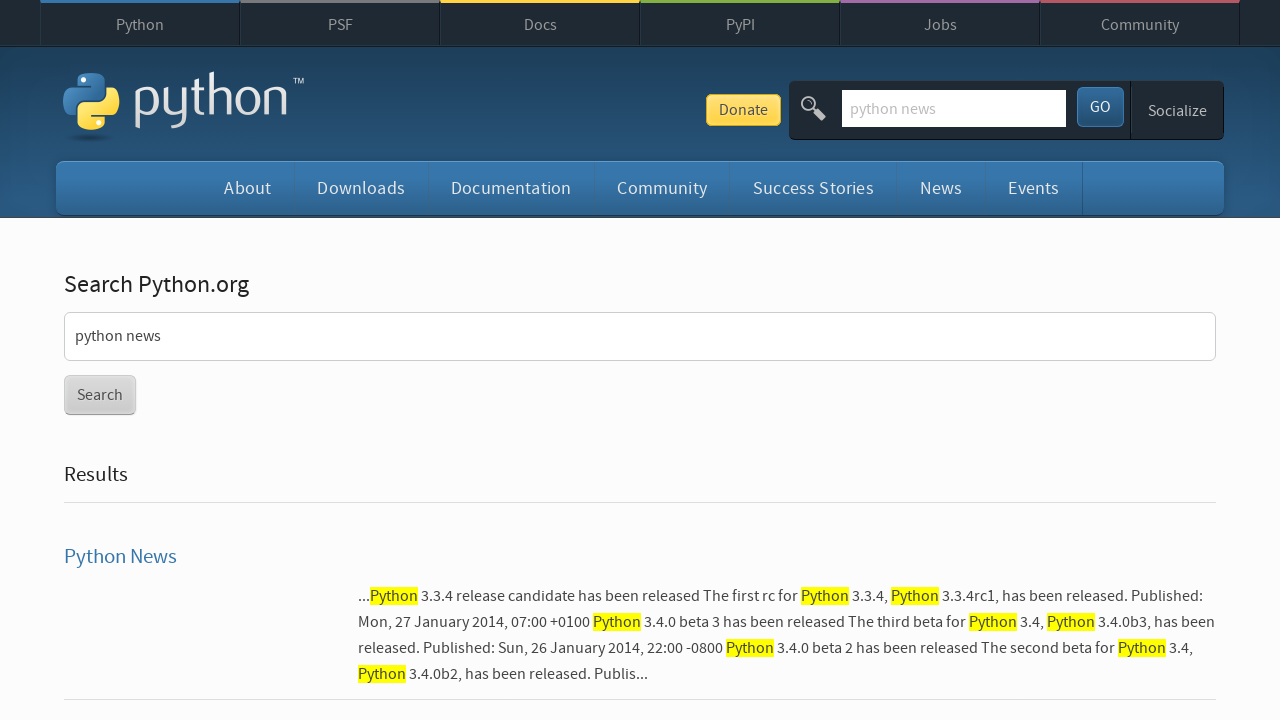

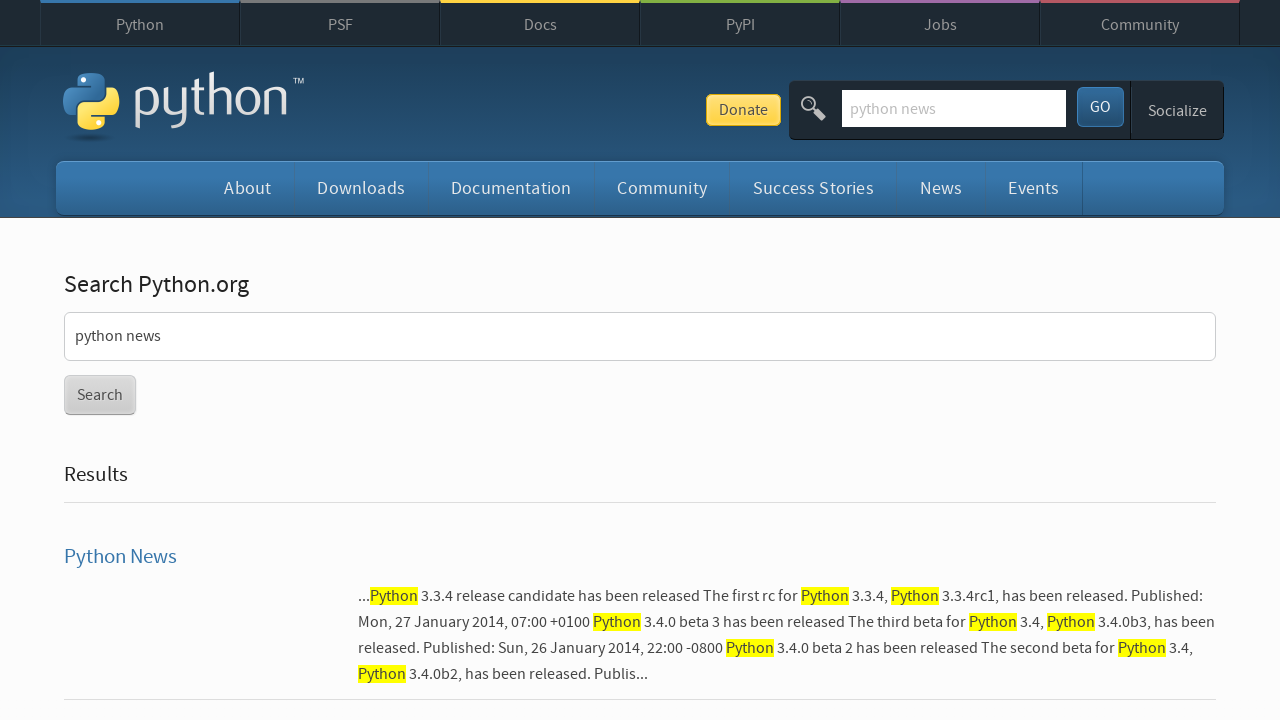